Tests dropdown functionality by accessing a country dropdown, retrieving all options, and verifying the dropdown works correctly

Starting URL: https://testautomationpractice.blogspot.com/

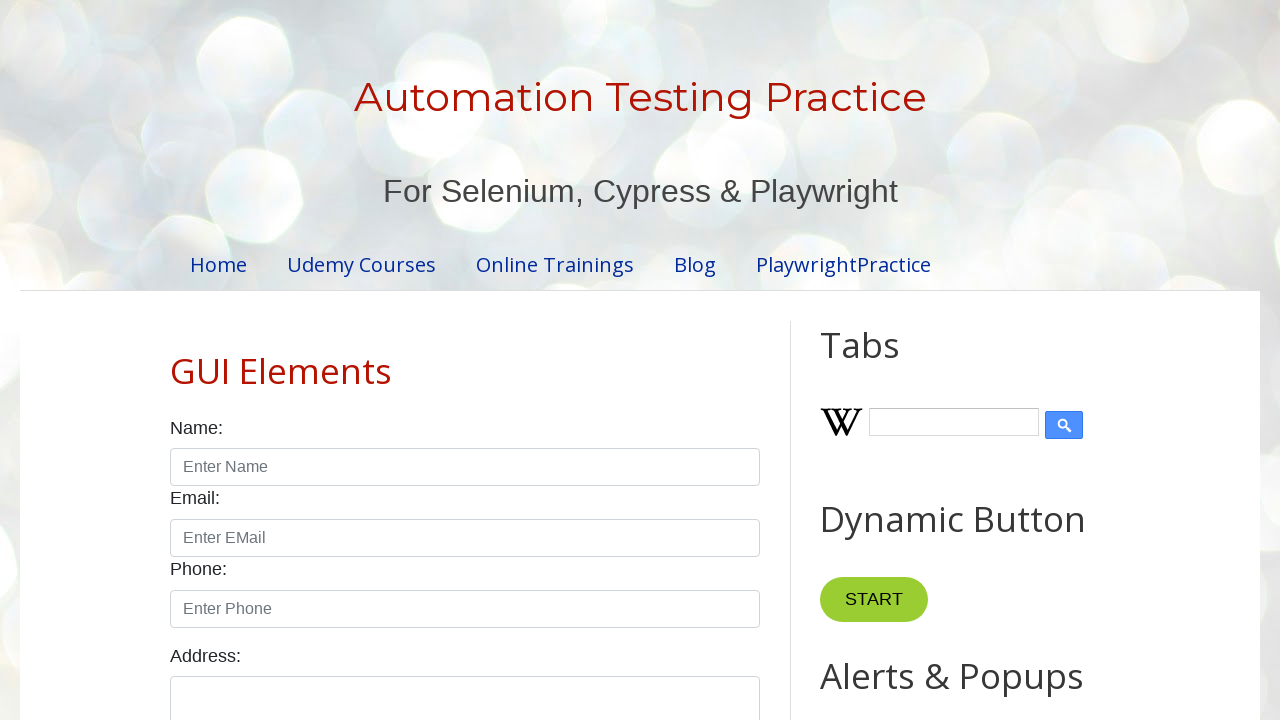

Navigated to test automation practice website
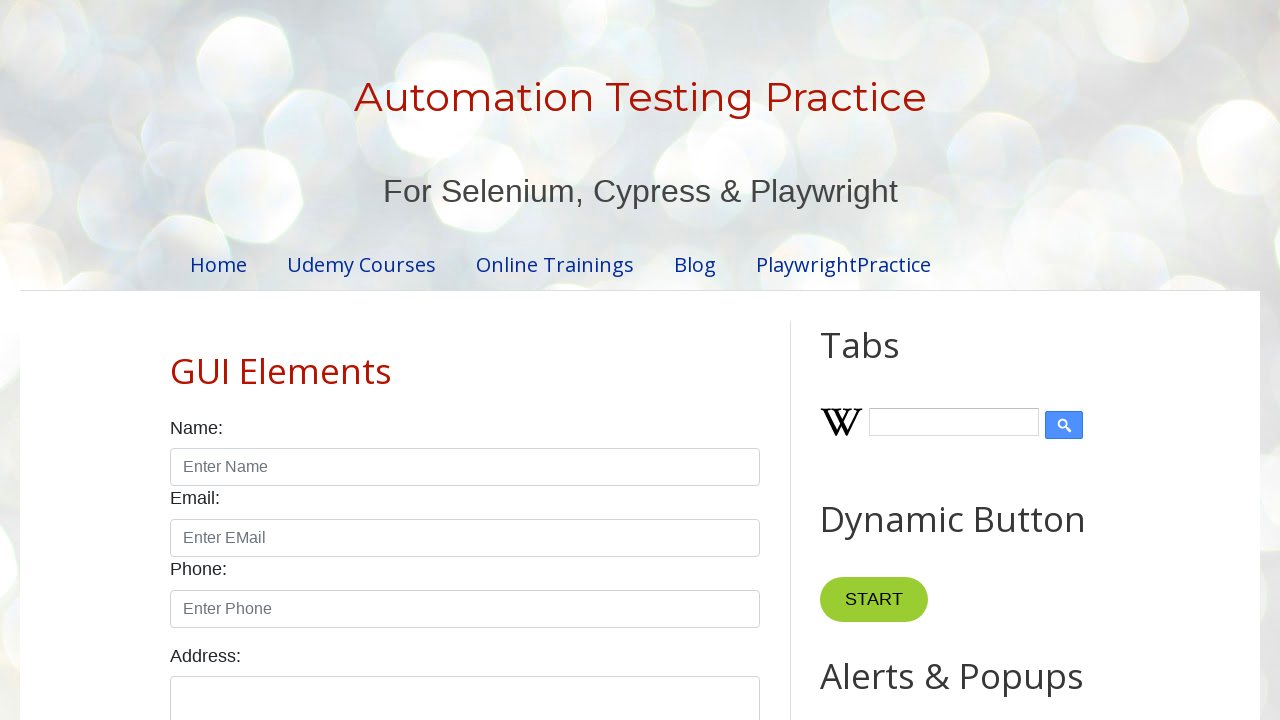

Located country dropdown element
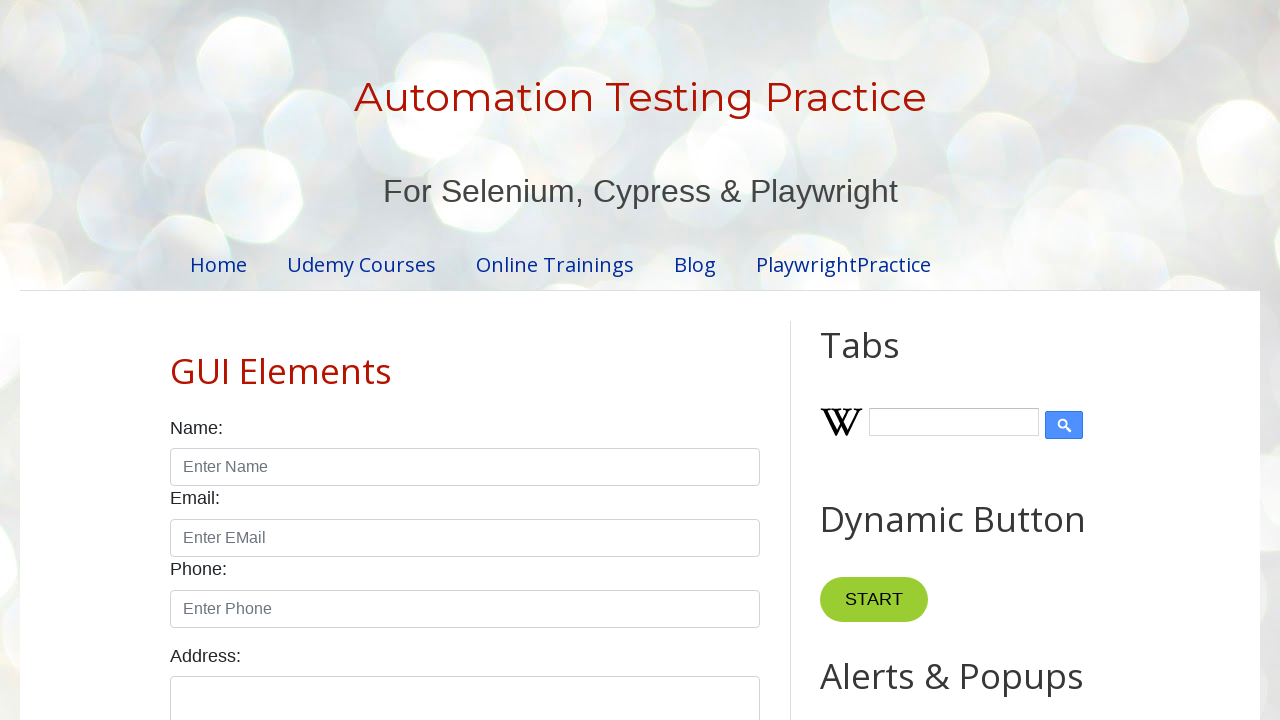

Retrieved all options from country dropdown
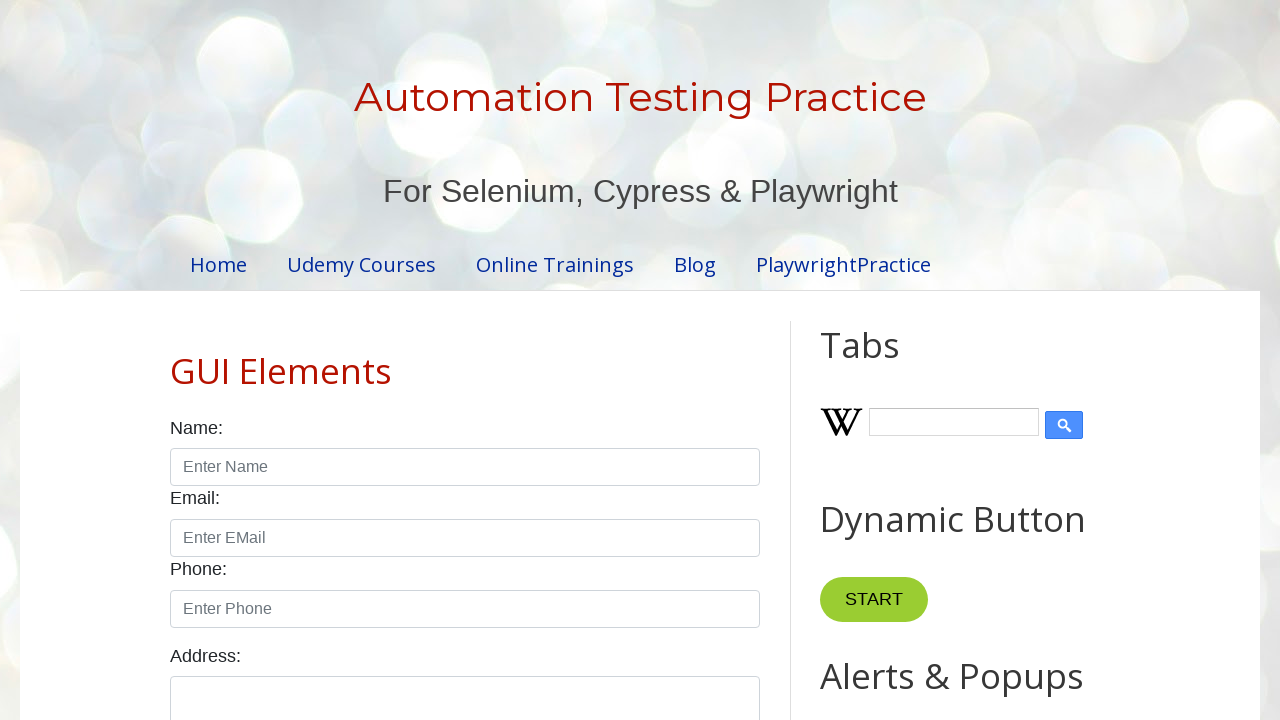

Verified dropdown option: 
        United States
      
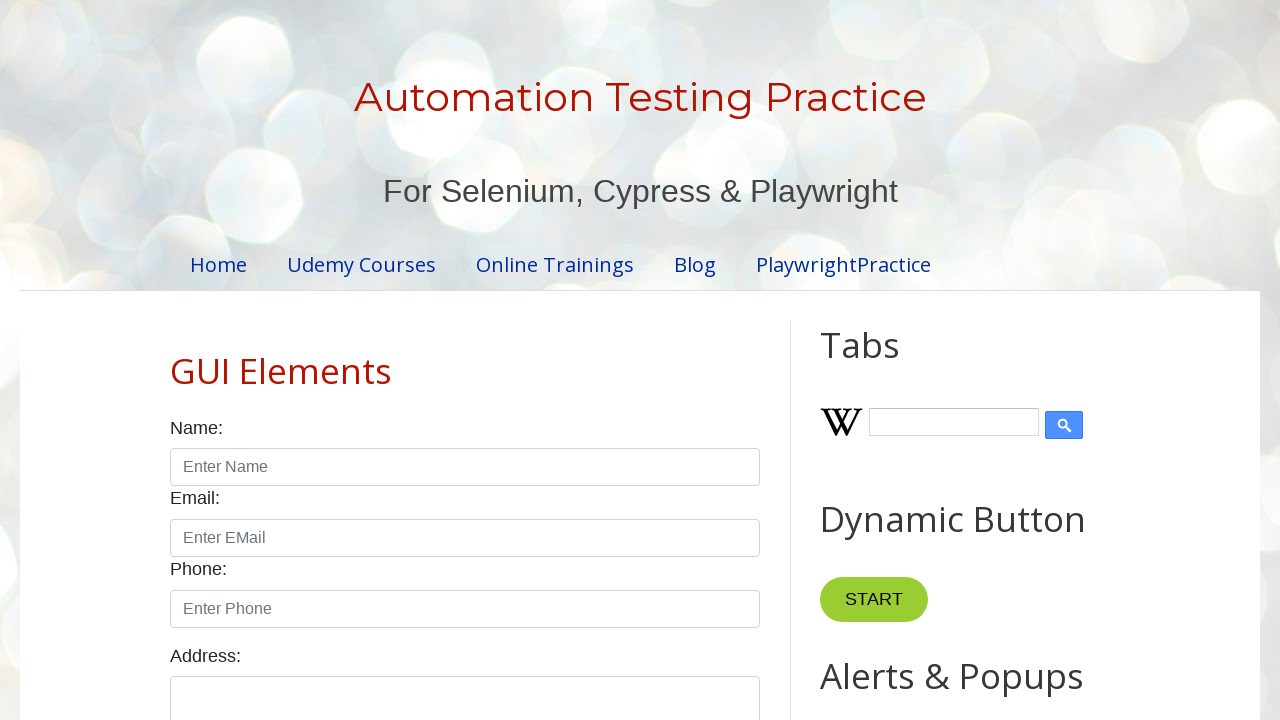

Verified dropdown option: 
        Canada
      
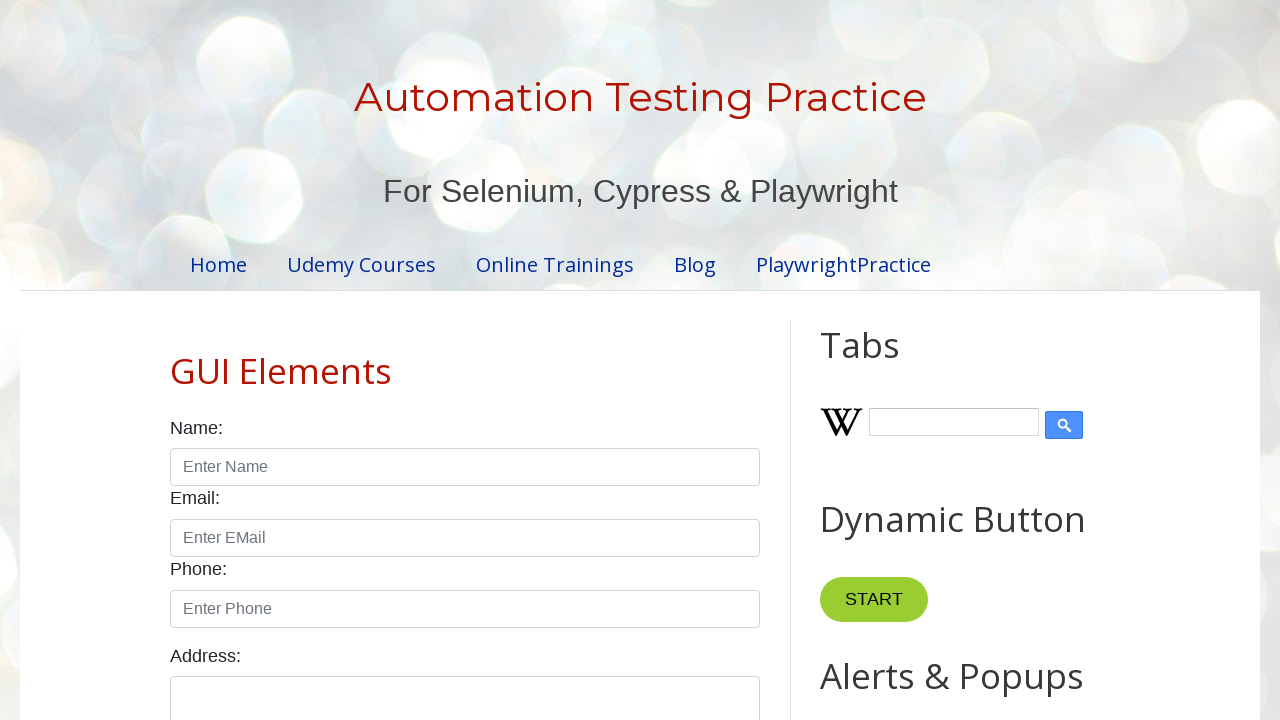

Verified dropdown option: 
        United Kingdom
      
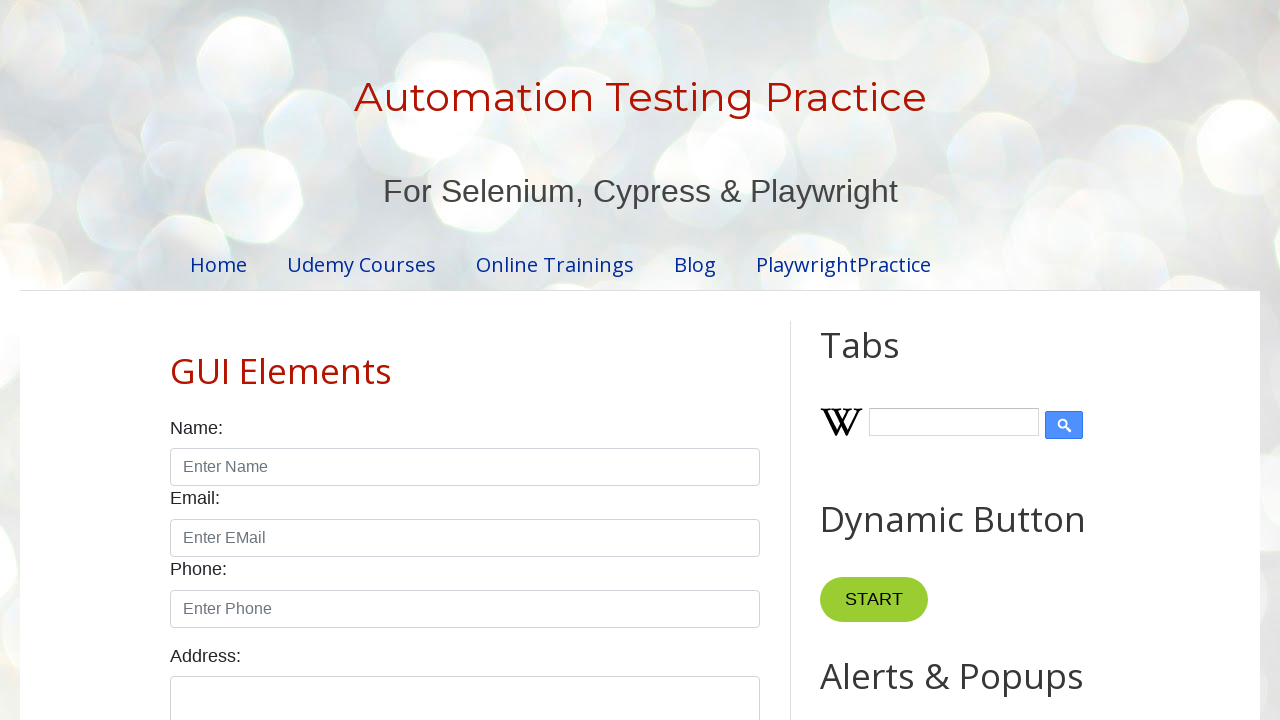

Verified dropdown option: 
        Germany
      
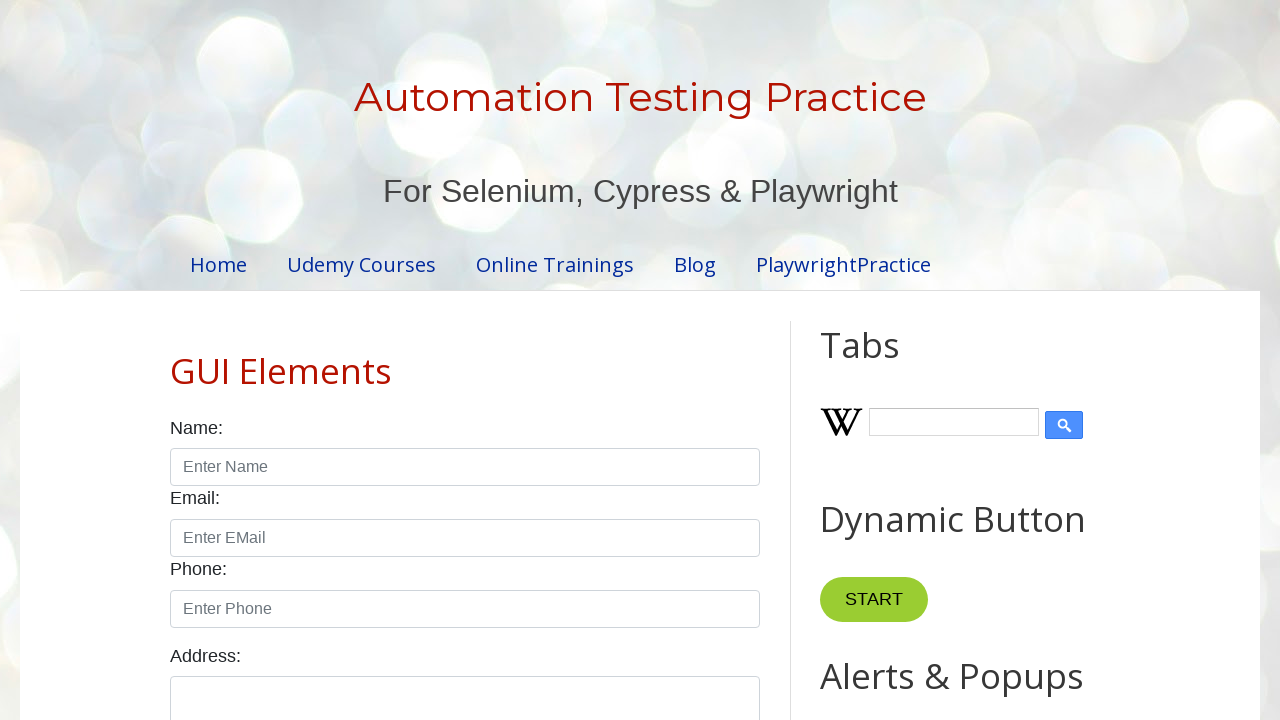

Verified dropdown option: 
        France
      
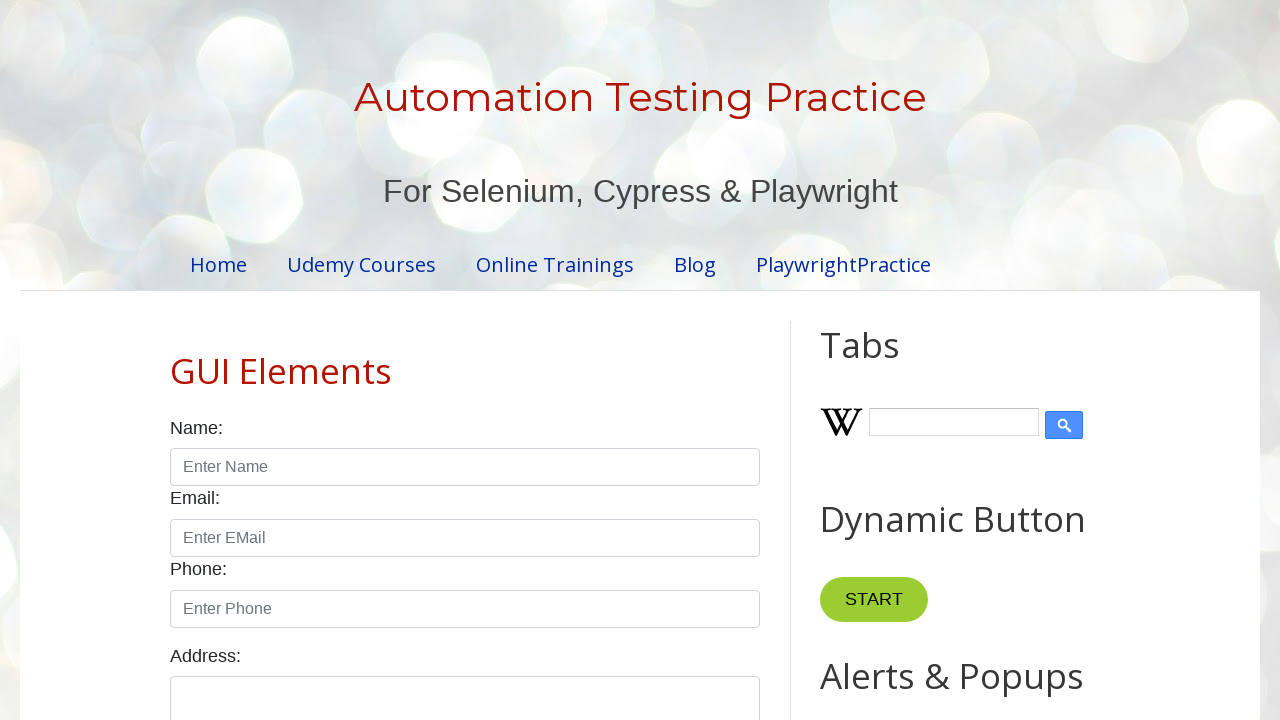

Verified dropdown option: 
        Australia
      
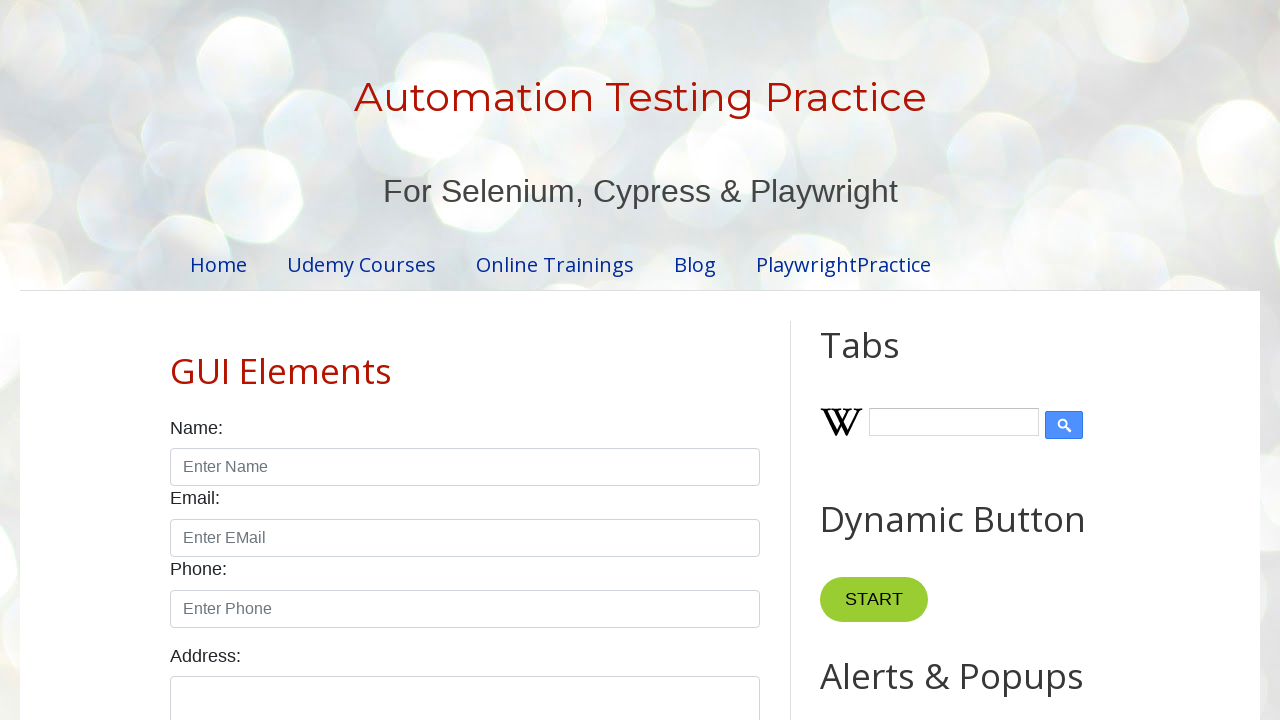

Verified dropdown option: 
        Japan
      
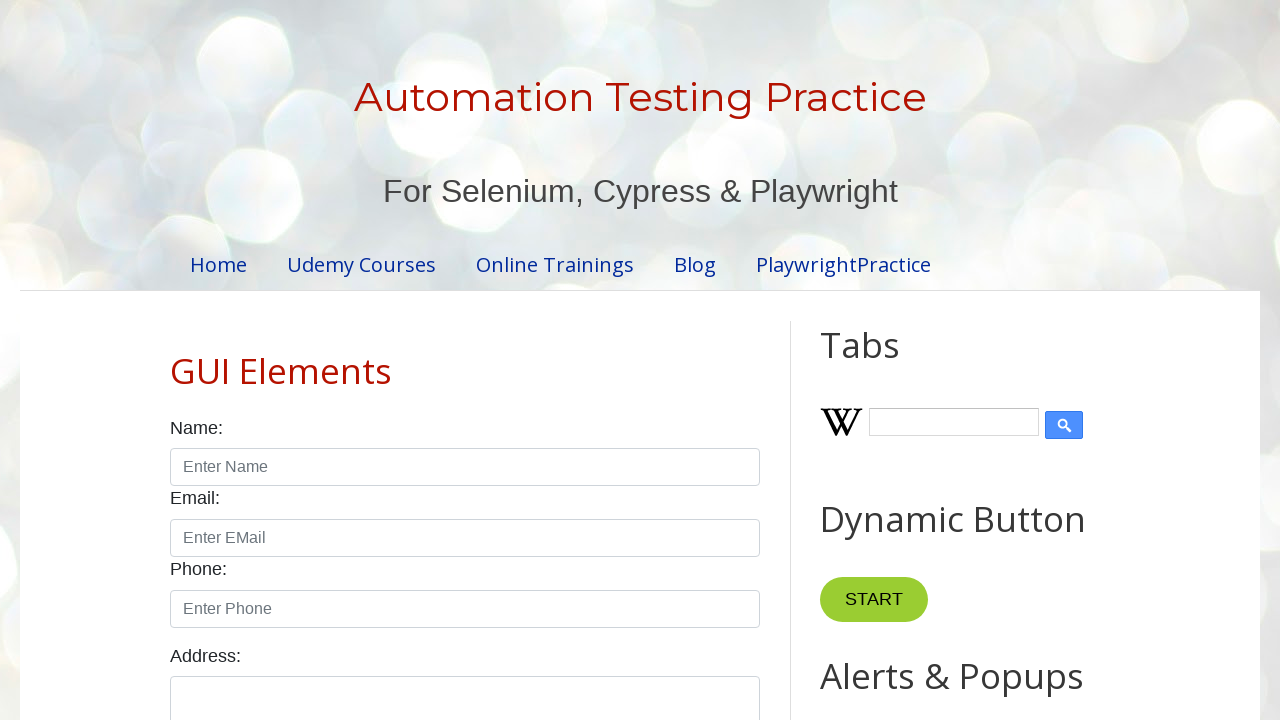

Verified dropdown option: 
        China
      
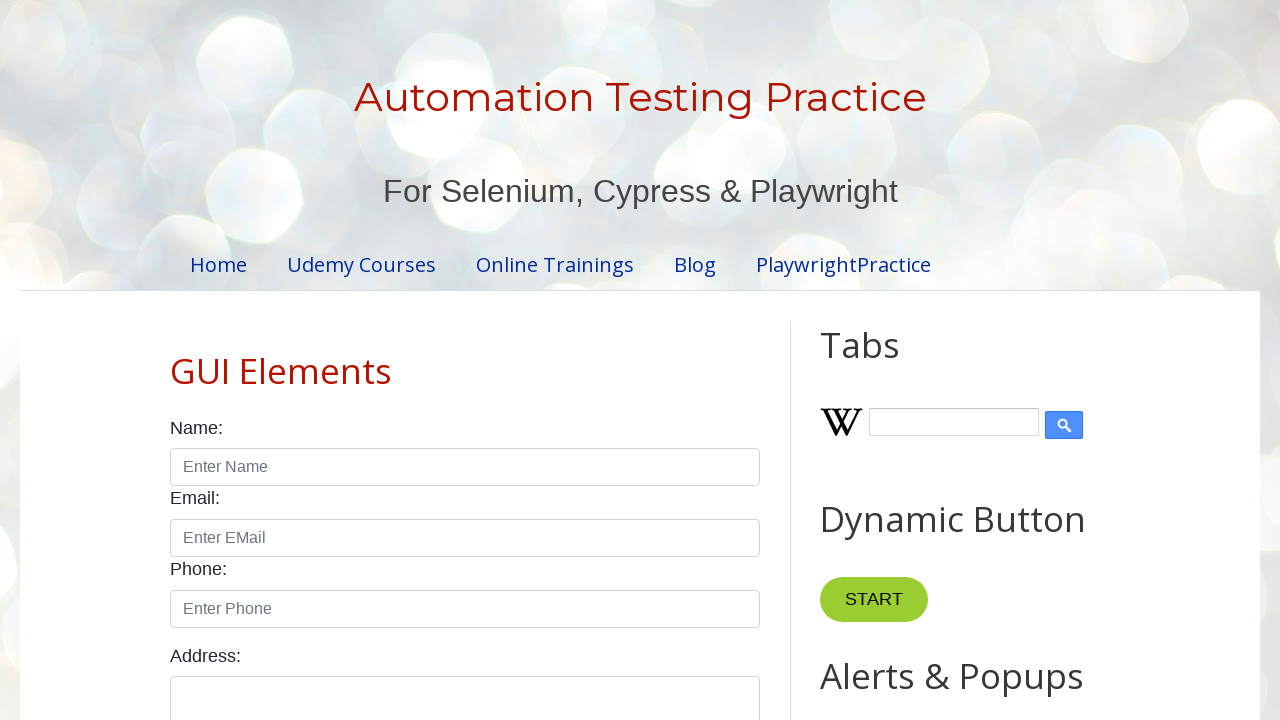

Verified dropdown option: 
        Brazil
      
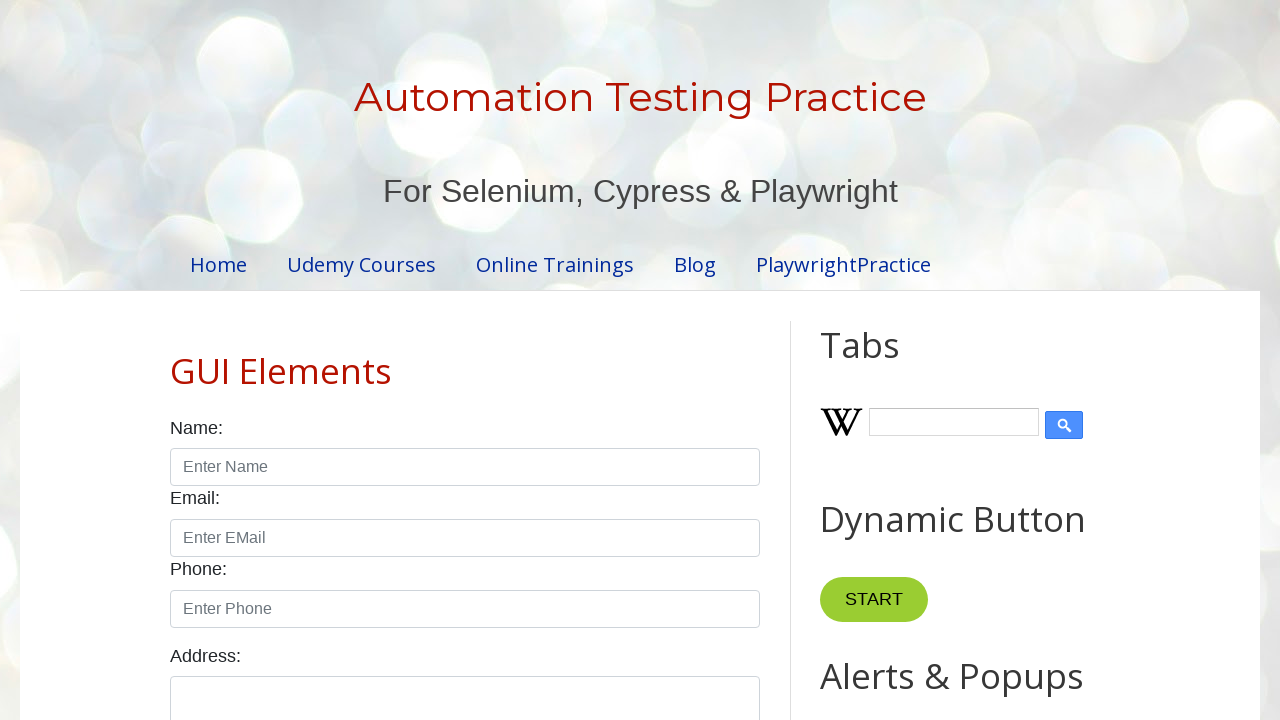

Verified dropdown option: 
        India
      
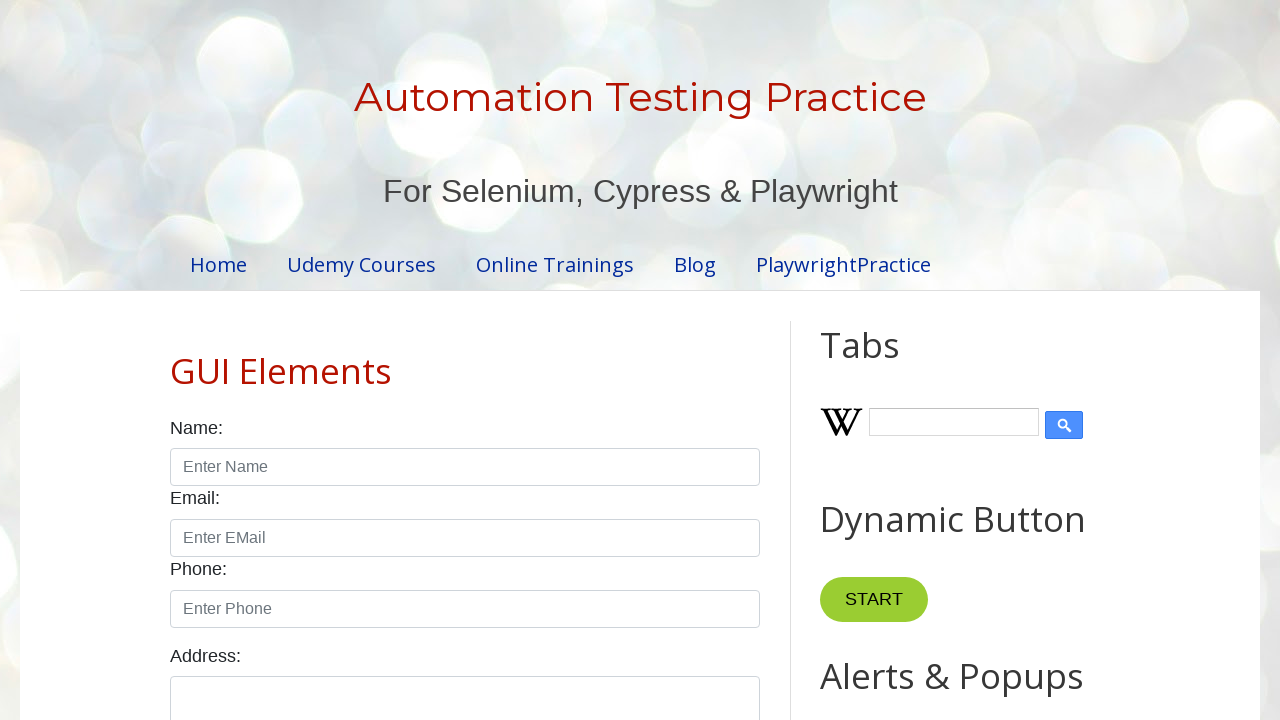

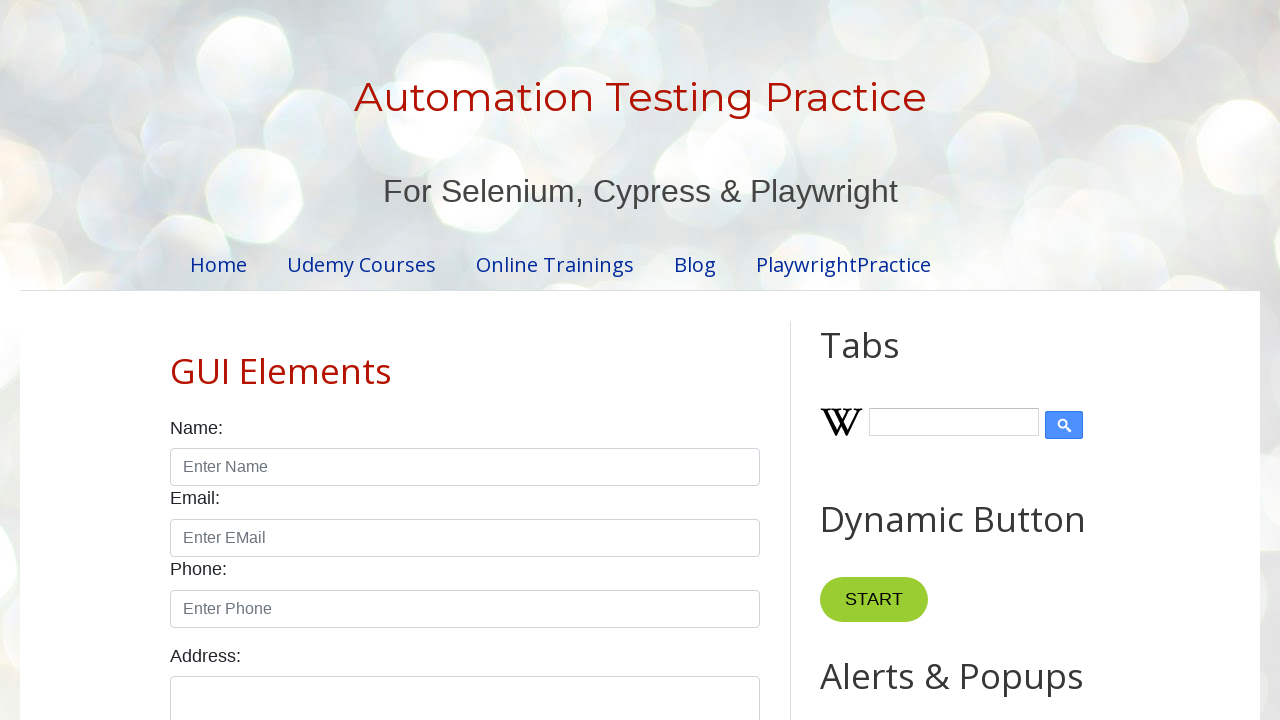